Tests user registration form by filling in first name, last name, username, and password fields, then submitting the registration

Starting URL: http://webapps.tekstac.com/Shopify/

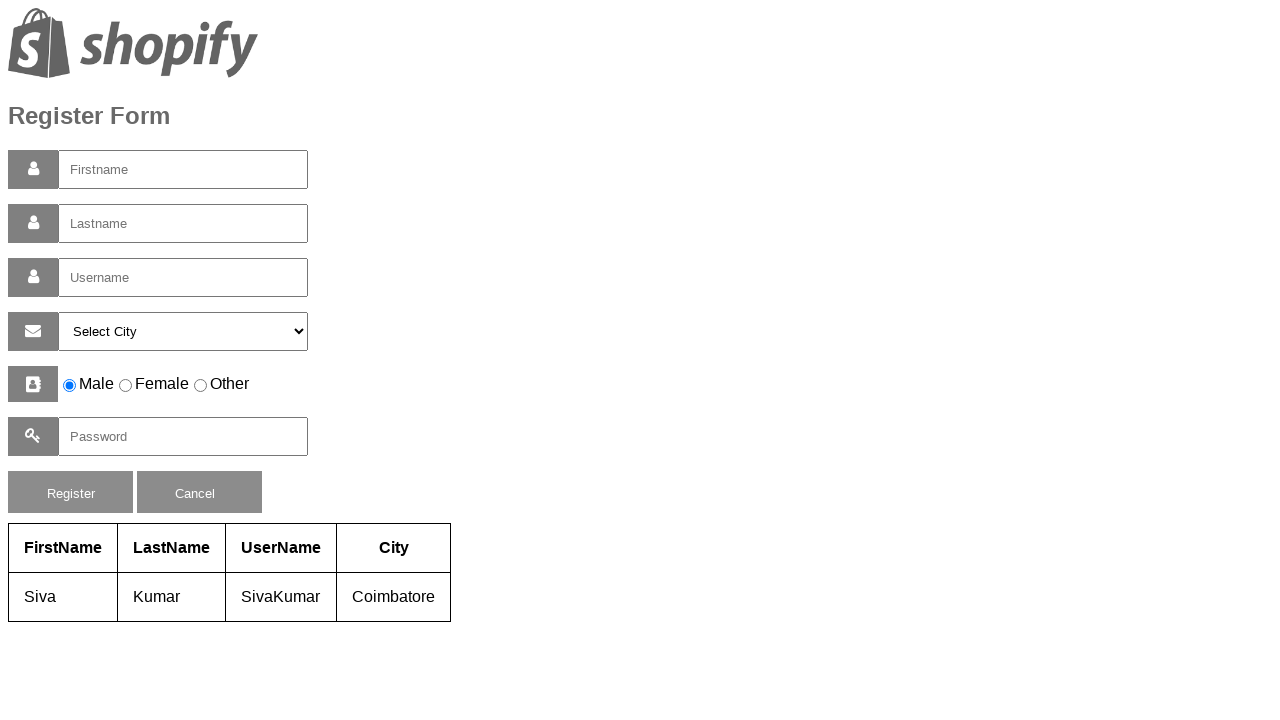

Filled first name field with 'Rahul' on #firstname
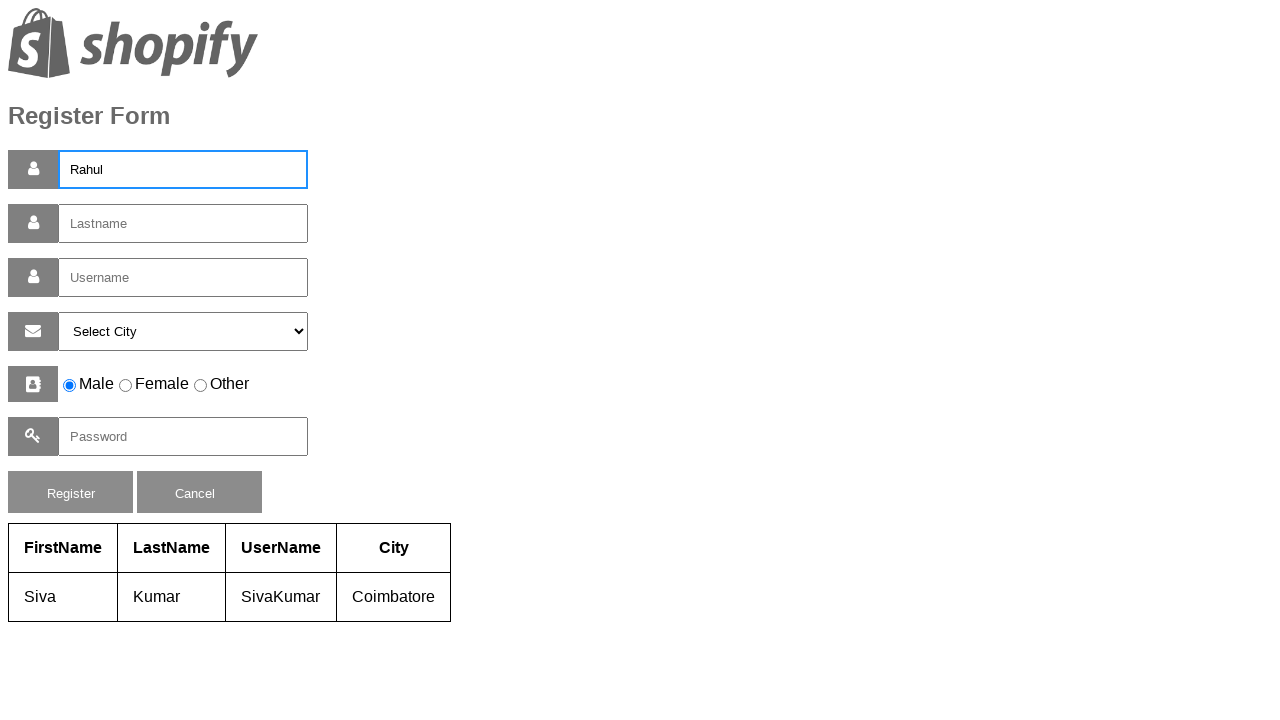

Filled last name field with 'Dravid' on #lastname
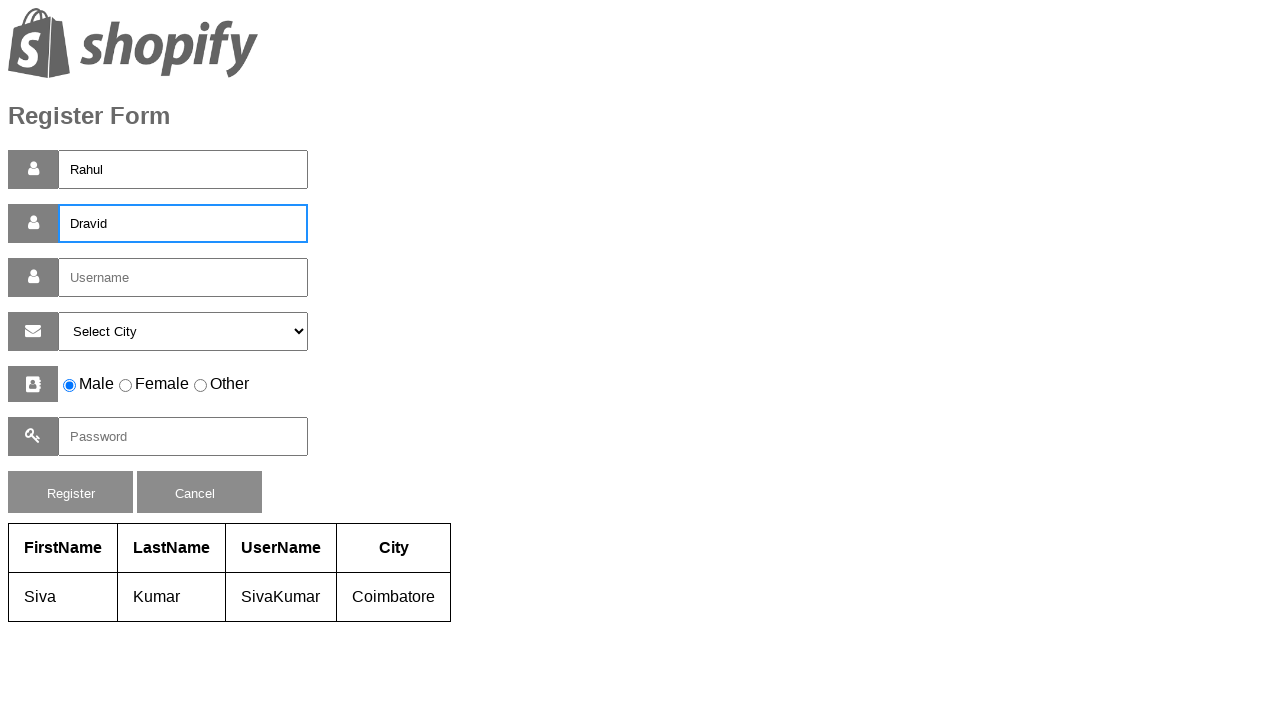

Filled username field with 'Rahul Dravid' on #username
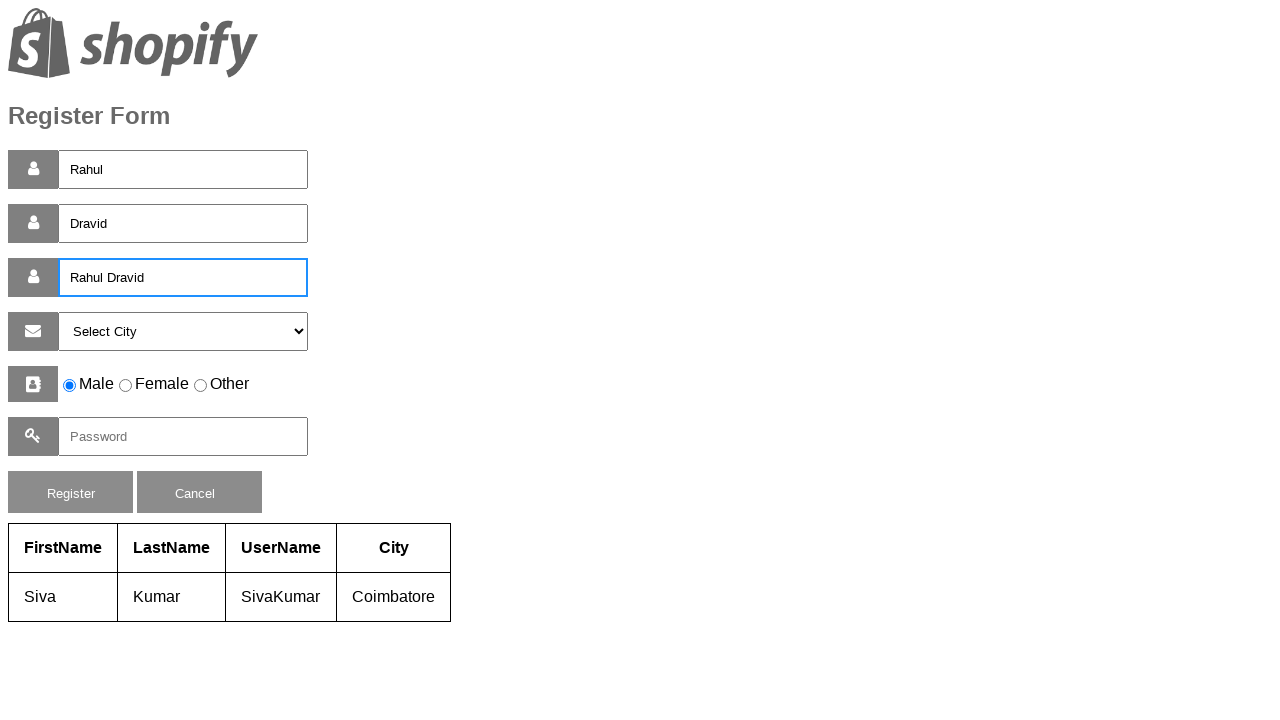

Filled password field with 'Rahul@123' on #pass
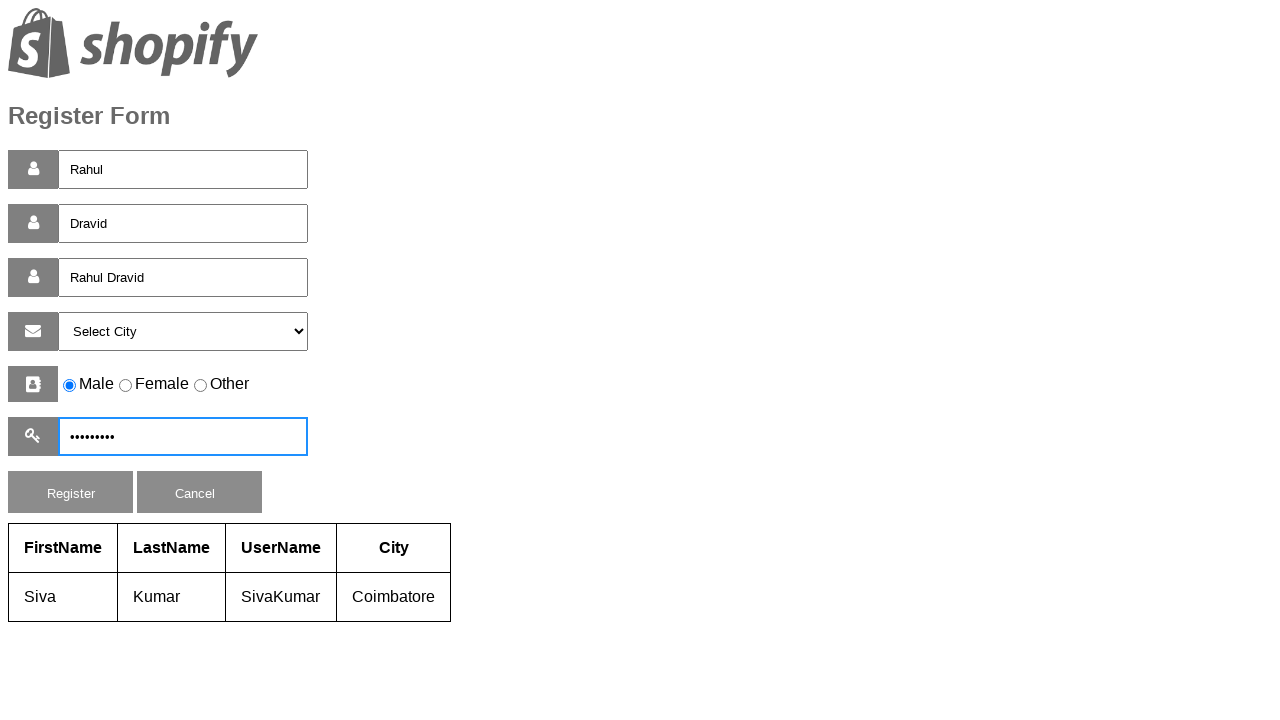

Clicked register button to submit registration form at (70, 492) on #reg
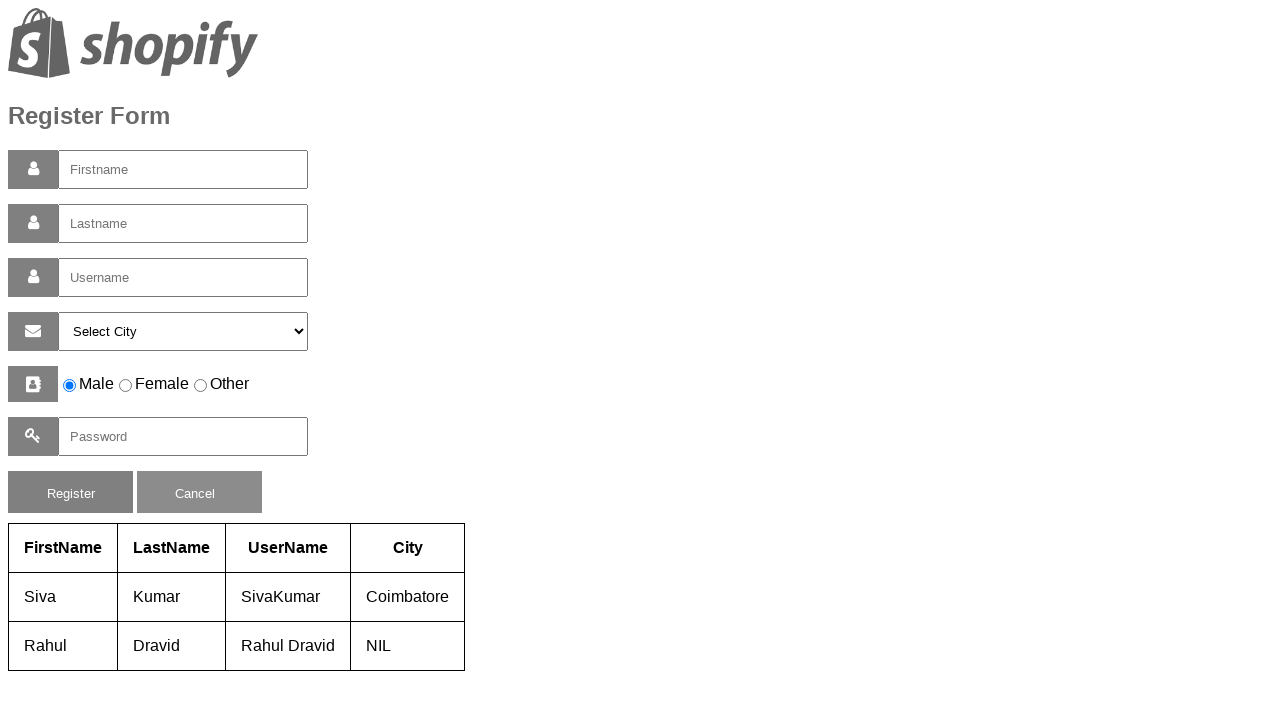

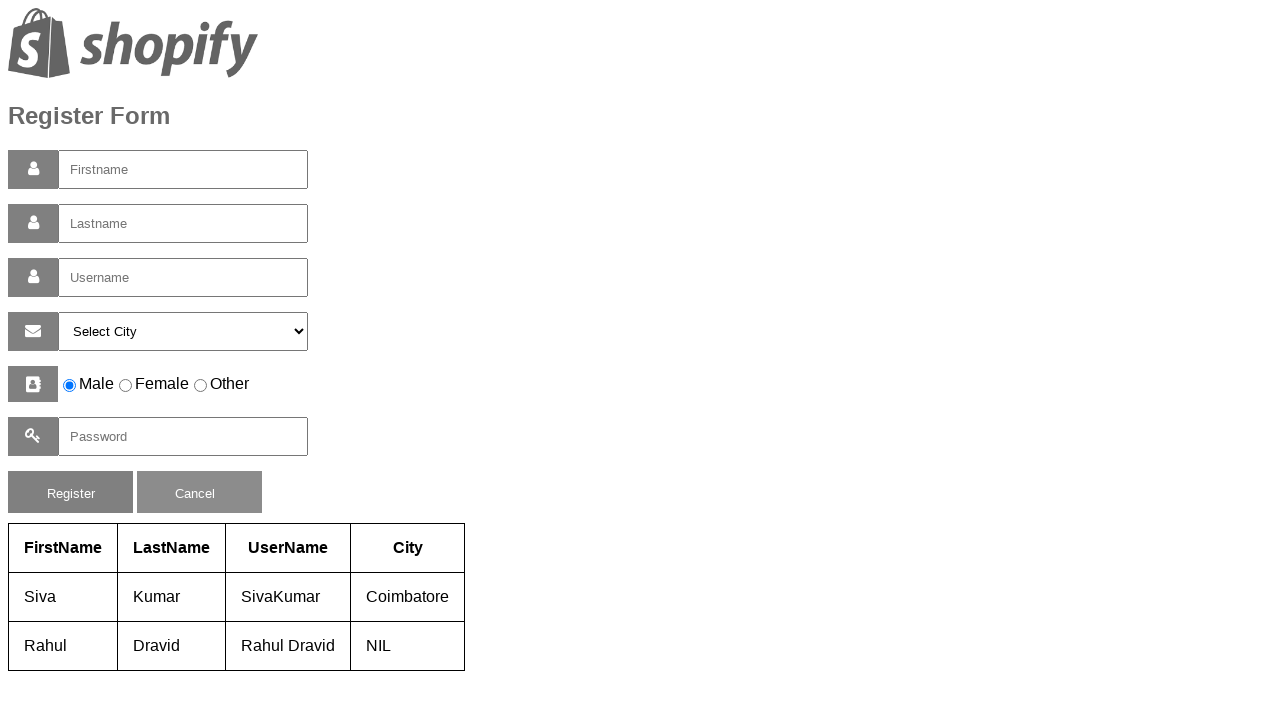